Tests a data types form by filling in personal information fields (name, address, city, country, email, phone, job position, company) and submitting the form, leaving the zip code field empty to test validation.

Starting URL: https://bonigarcia.dev/selenium-webdriver-java/data-types.html

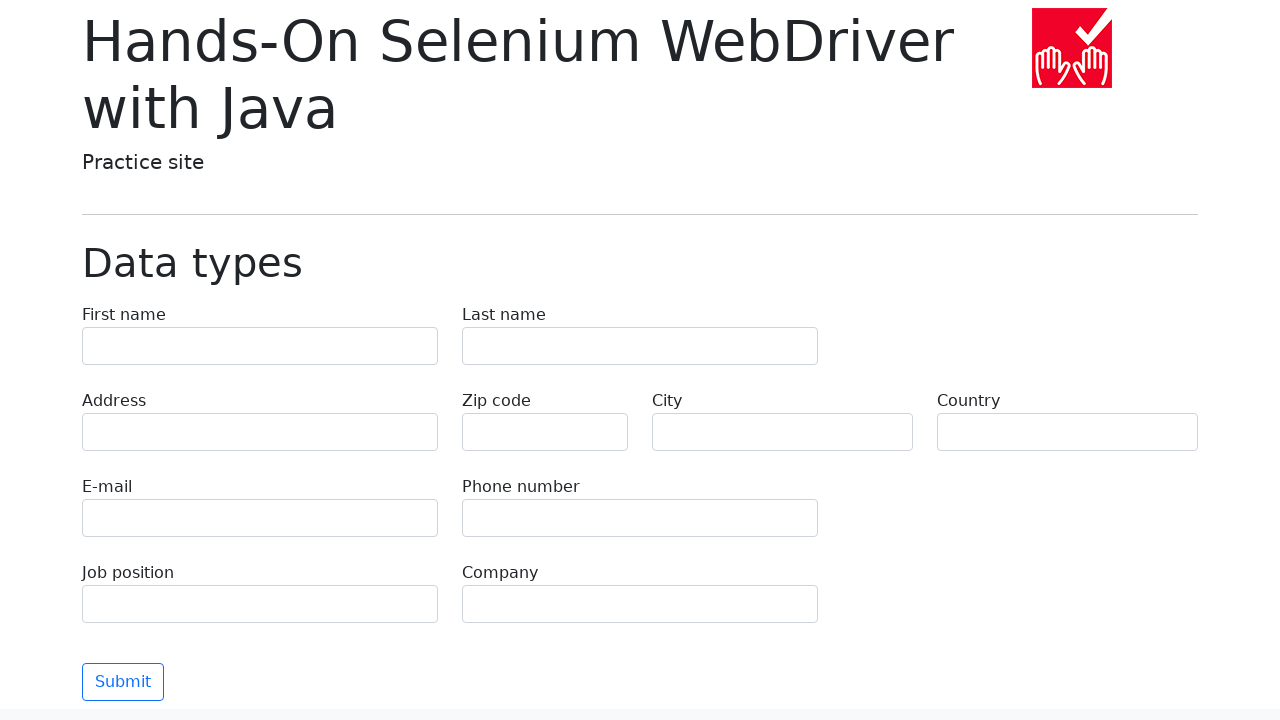

Filled first name field with 'Иван' on input[name='first-name']
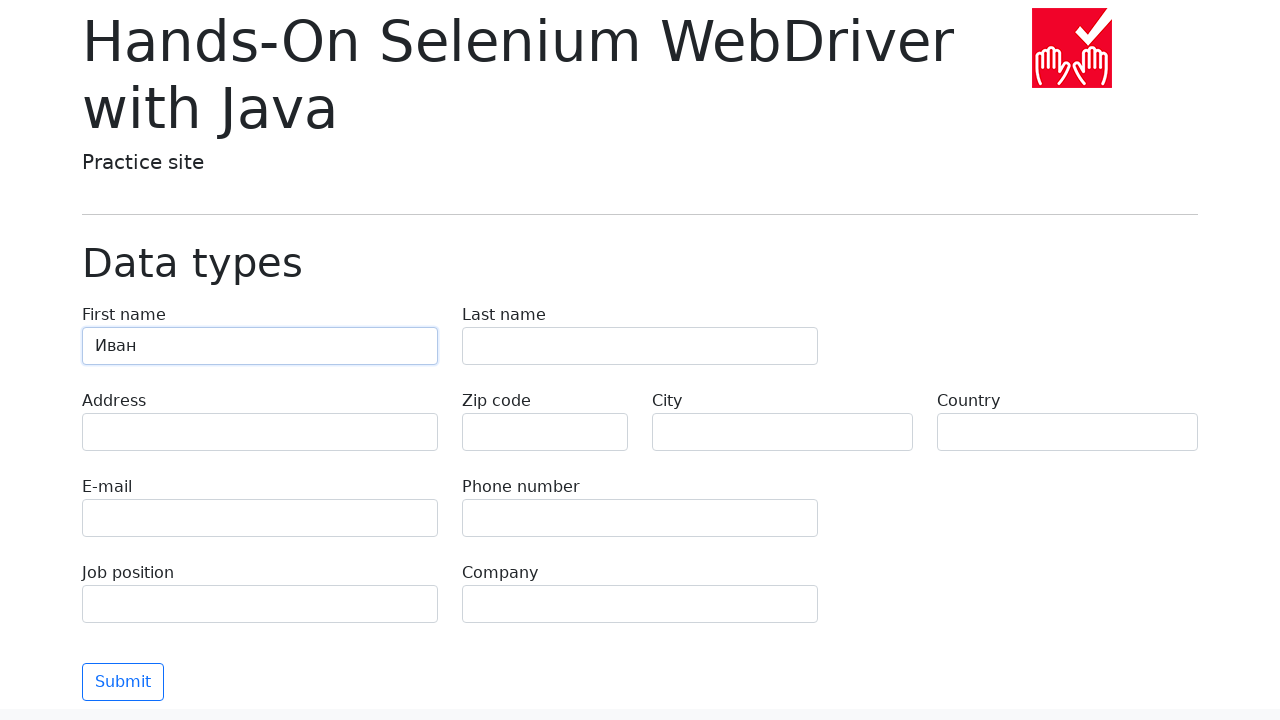

Filled last name field with 'Петров' on input[name='last-name']
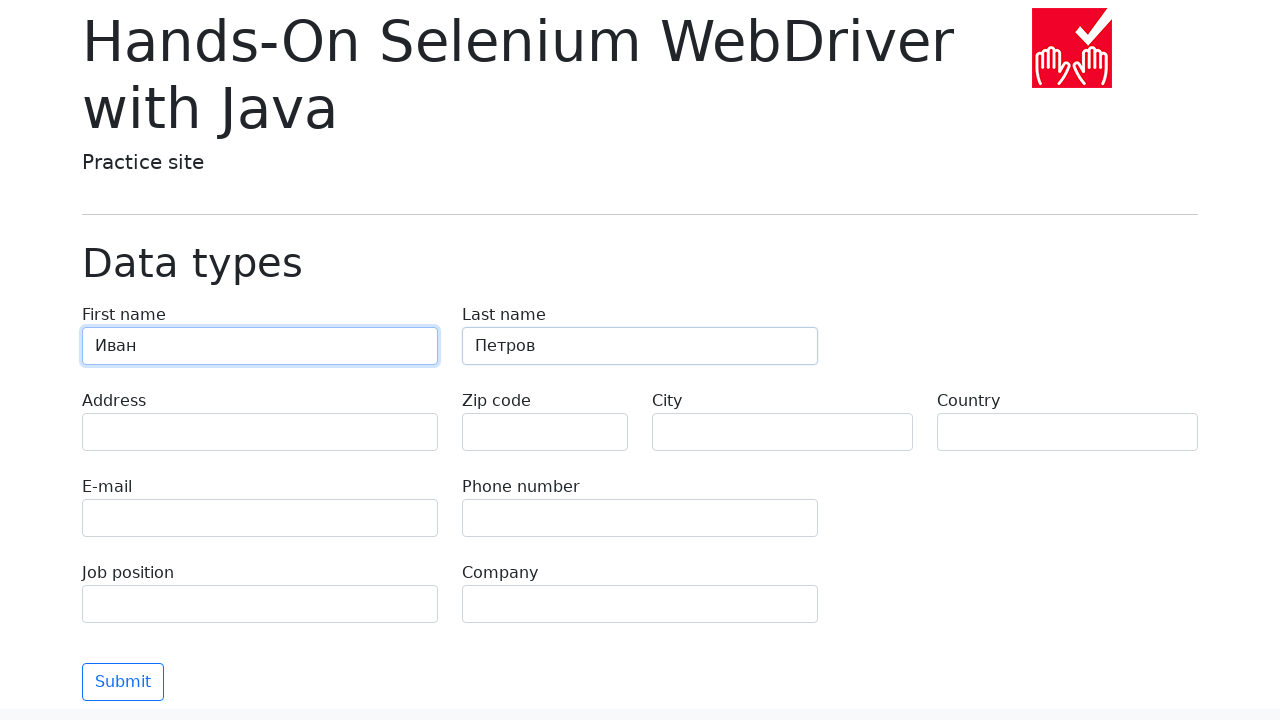

Filled address field with 'Ленина, 55-3' on input[name='address']
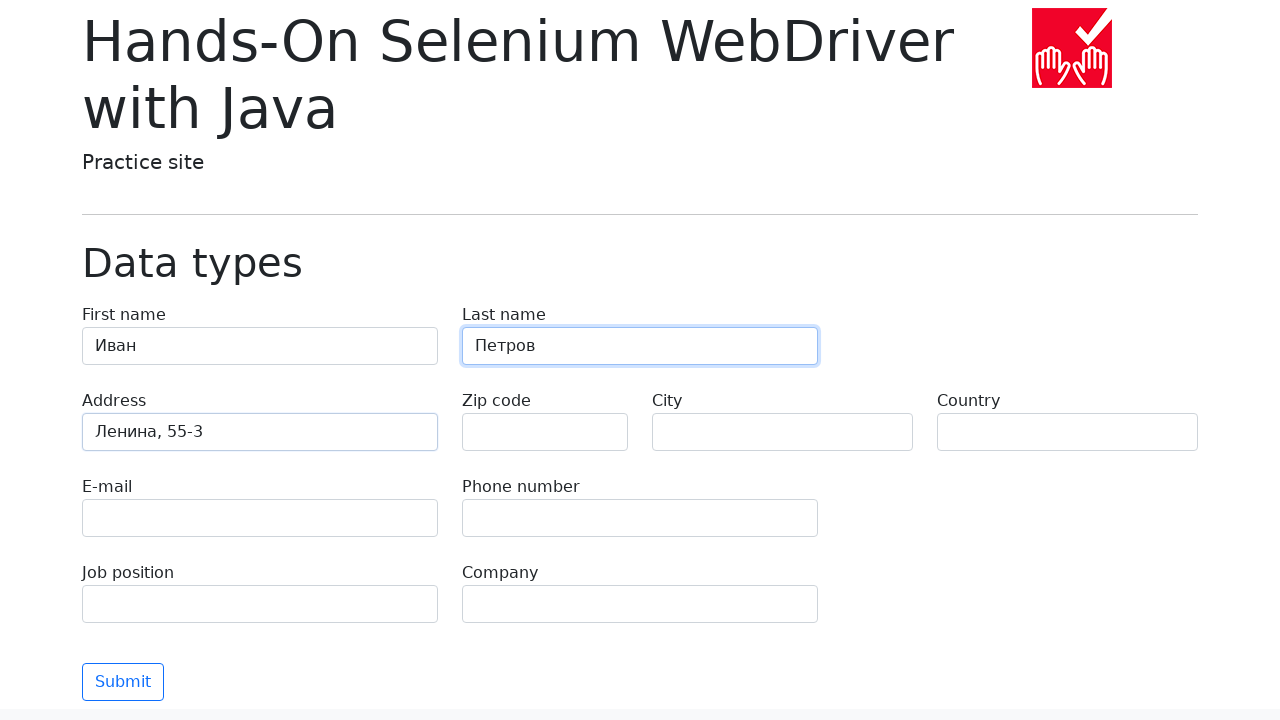

Left zip code field empty for validation testing on input[name='zip-code']
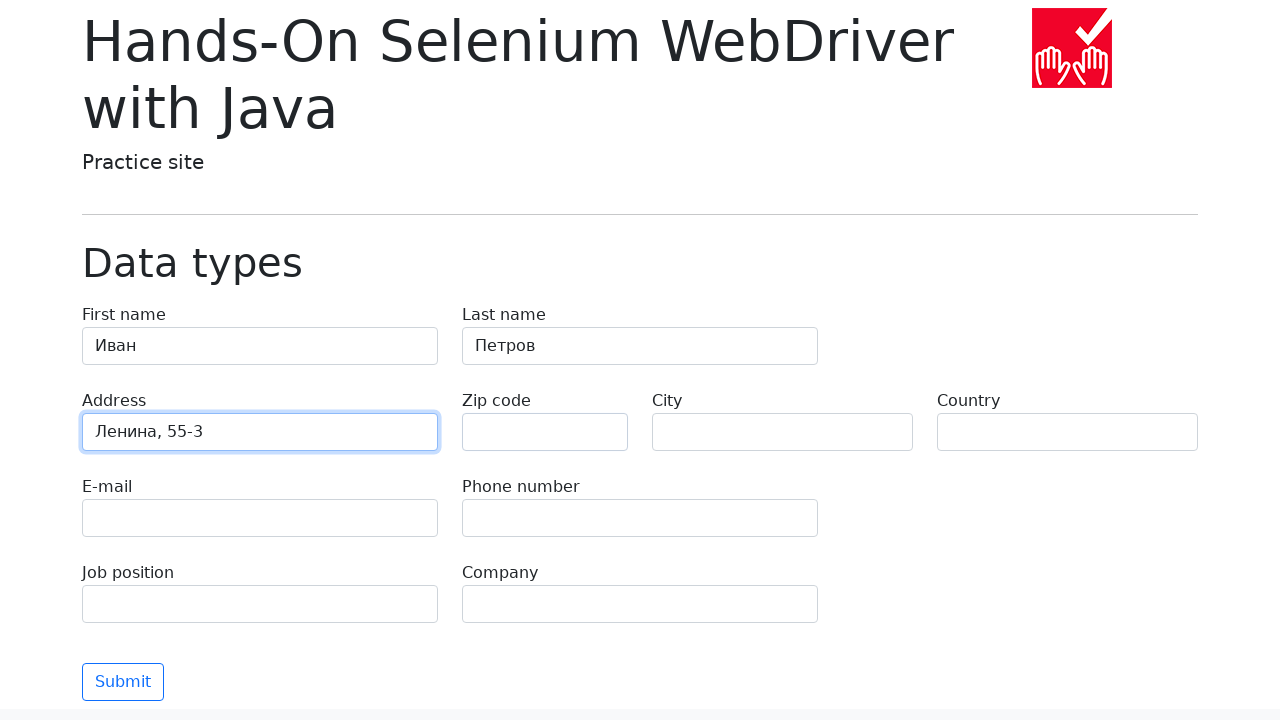

Filled city field with 'Москва' on input[name='city']
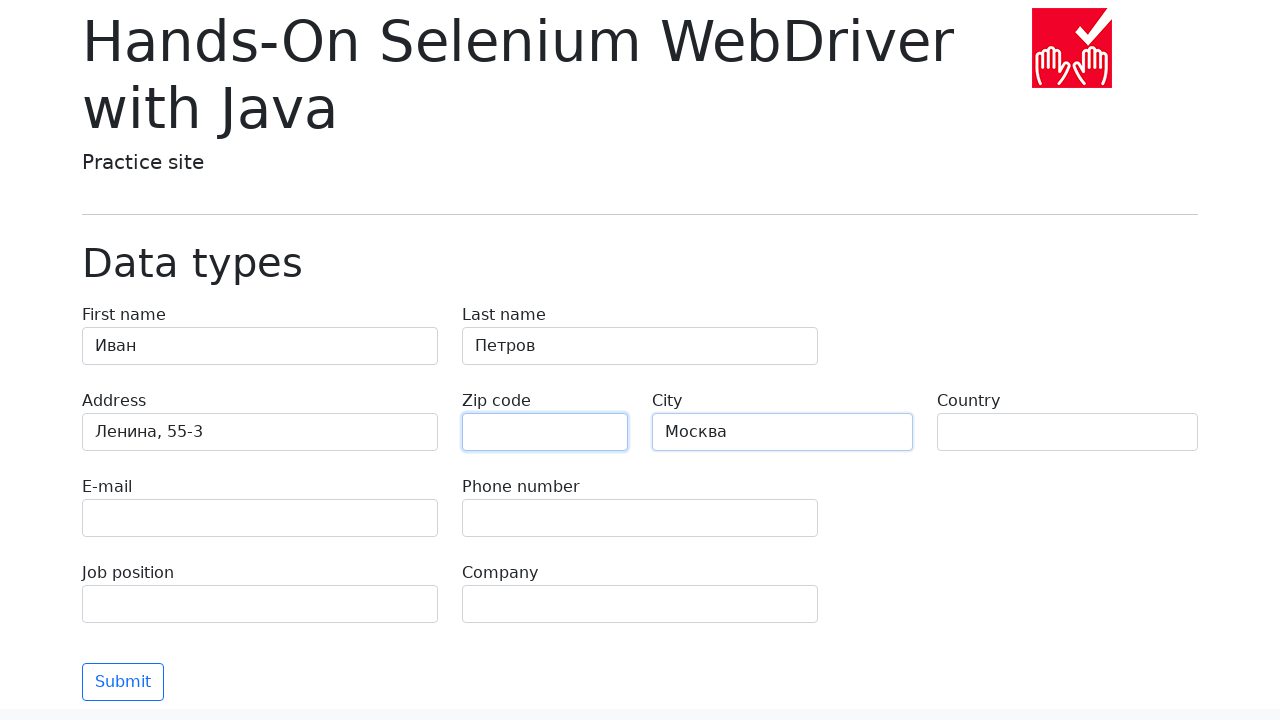

Filled country field with 'Россия' on input[name='country']
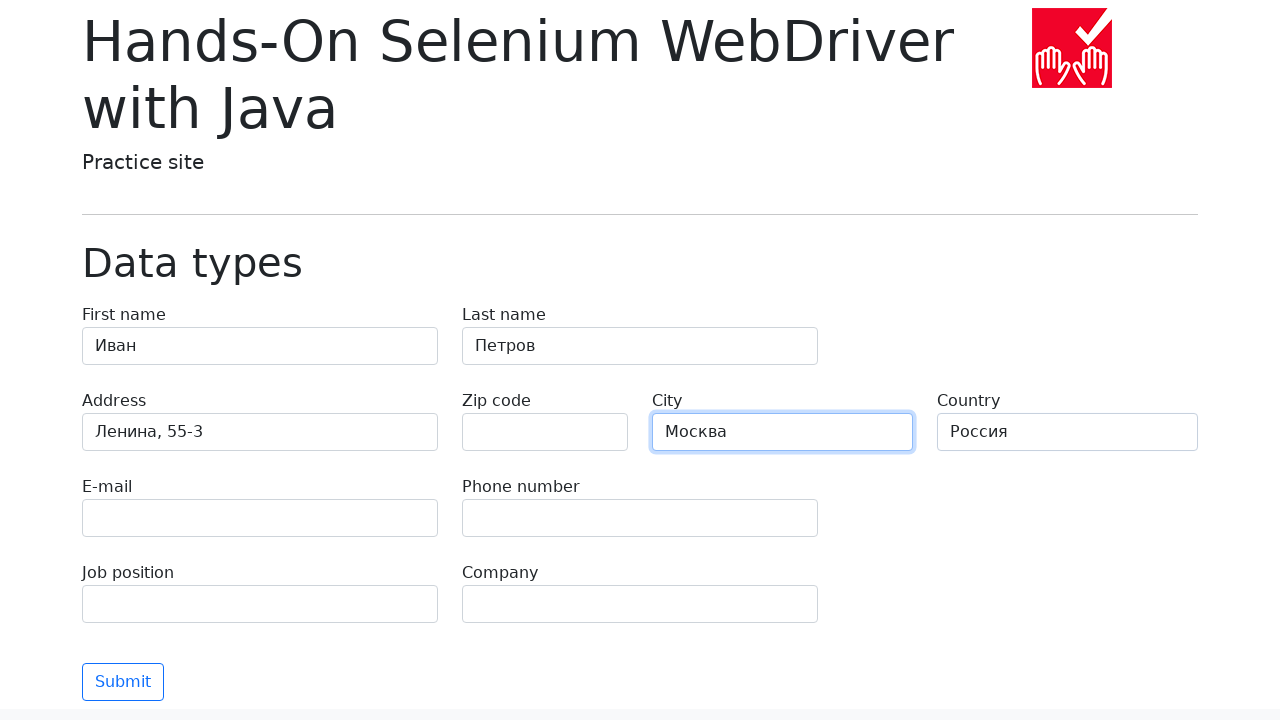

Filled email field with 'test@skypro.com' on input[name='e-mail']
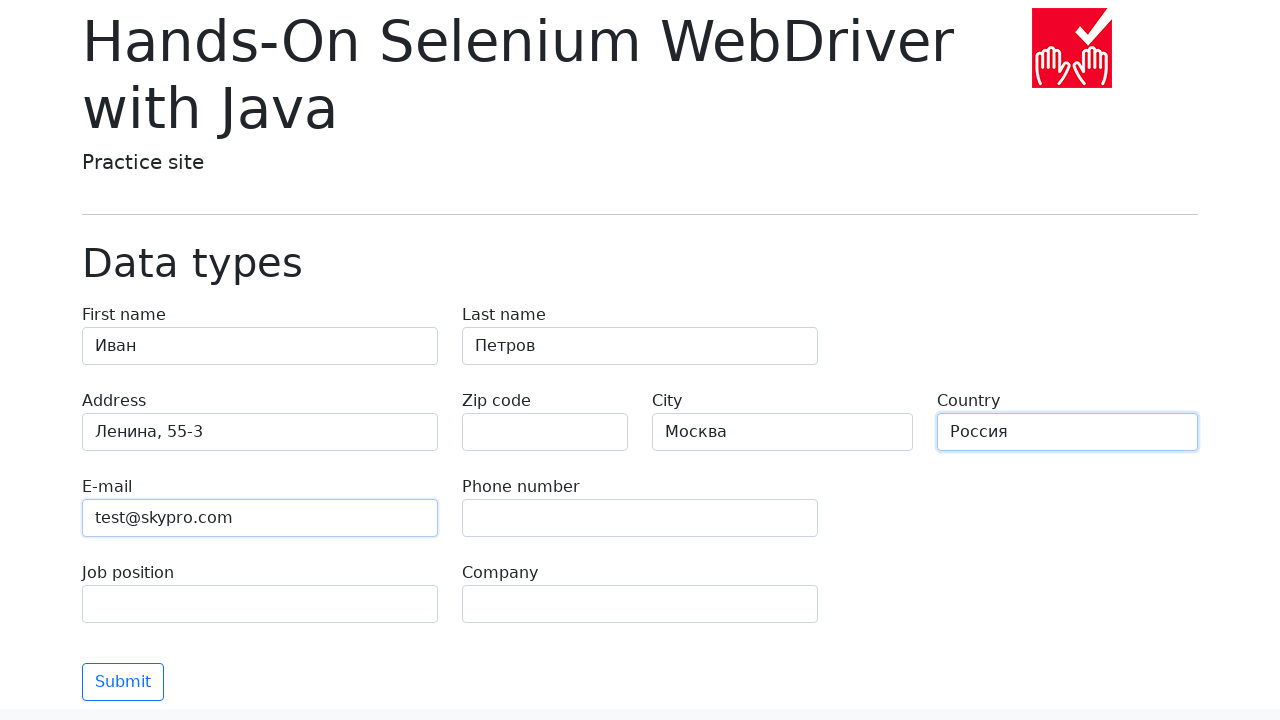

Filled phone field with '+7985899998787' on input[name='phone']
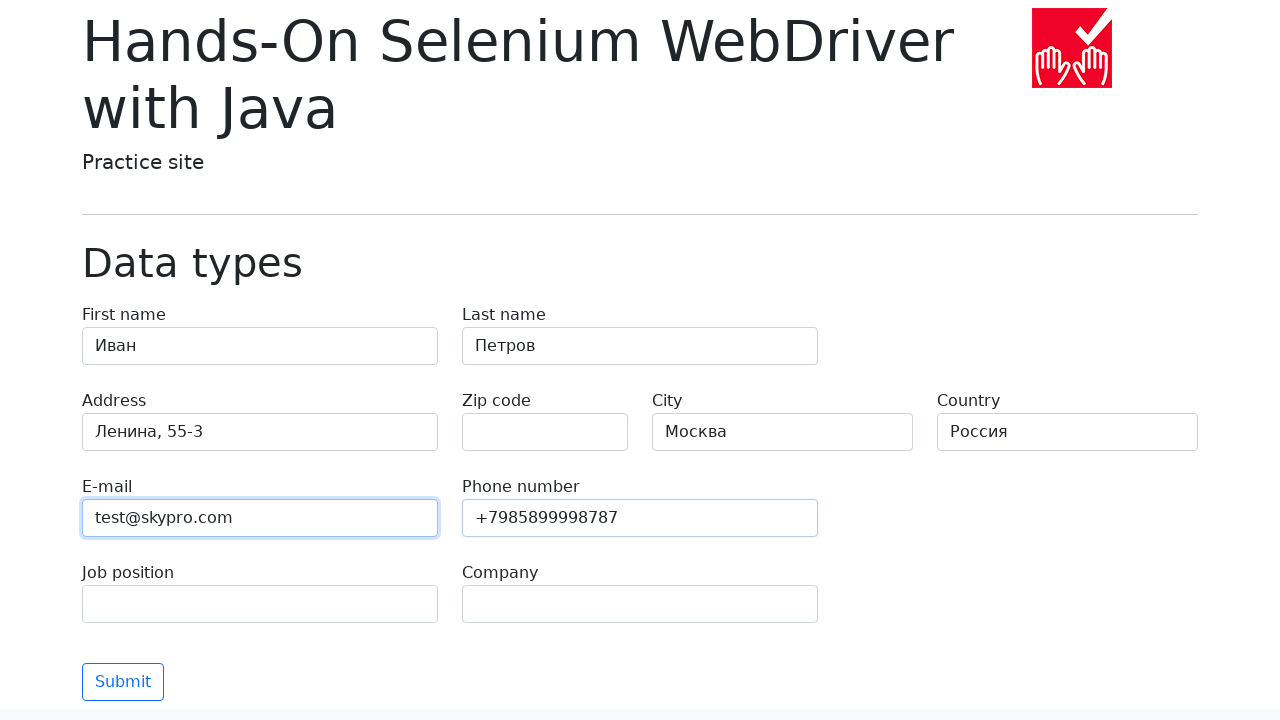

Filled job position field with 'QA' on input[name='job-position']
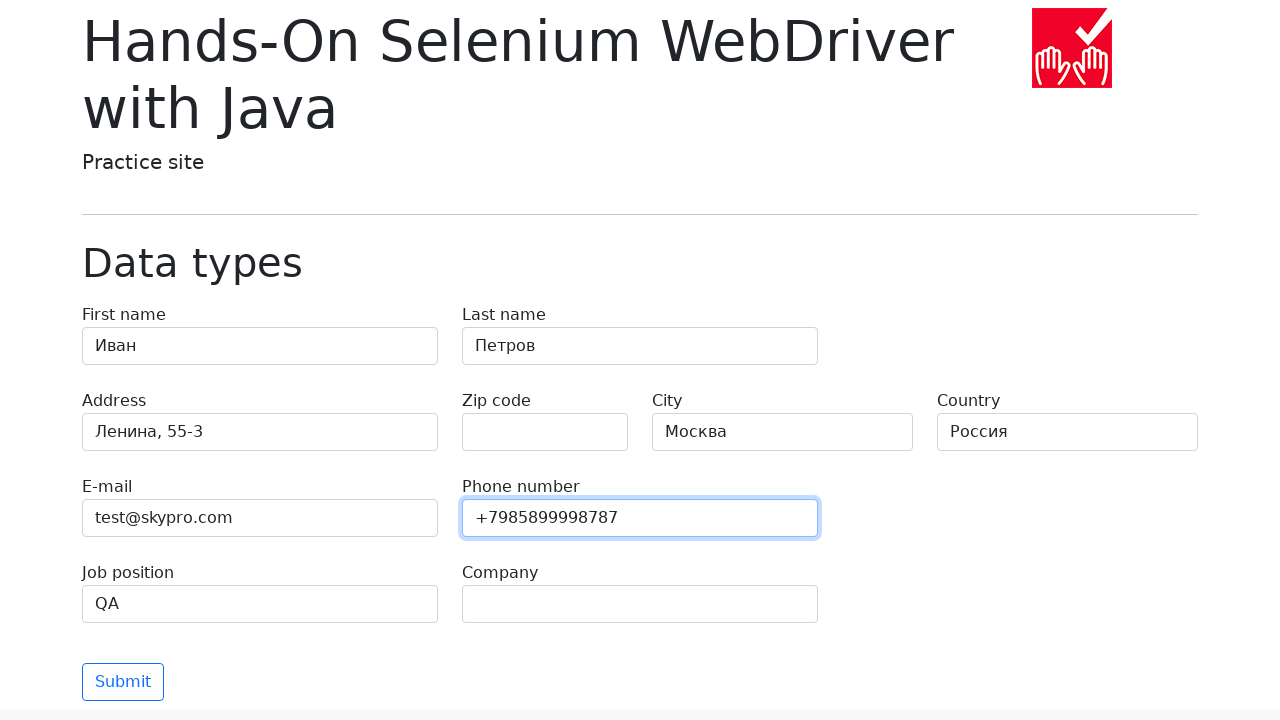

Filled company field with 'SkyPro' on input[name='company']
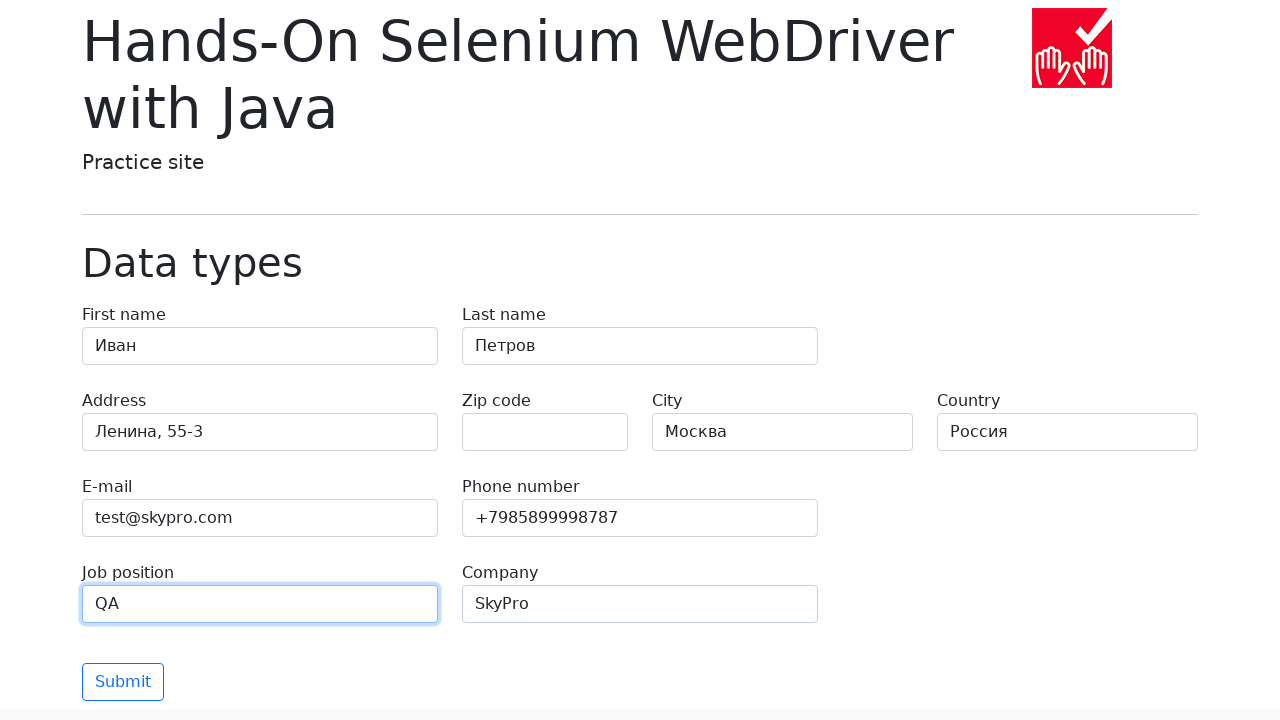

Clicked Submit button to submit the form at (123, 682) on button:has-text('Submit')
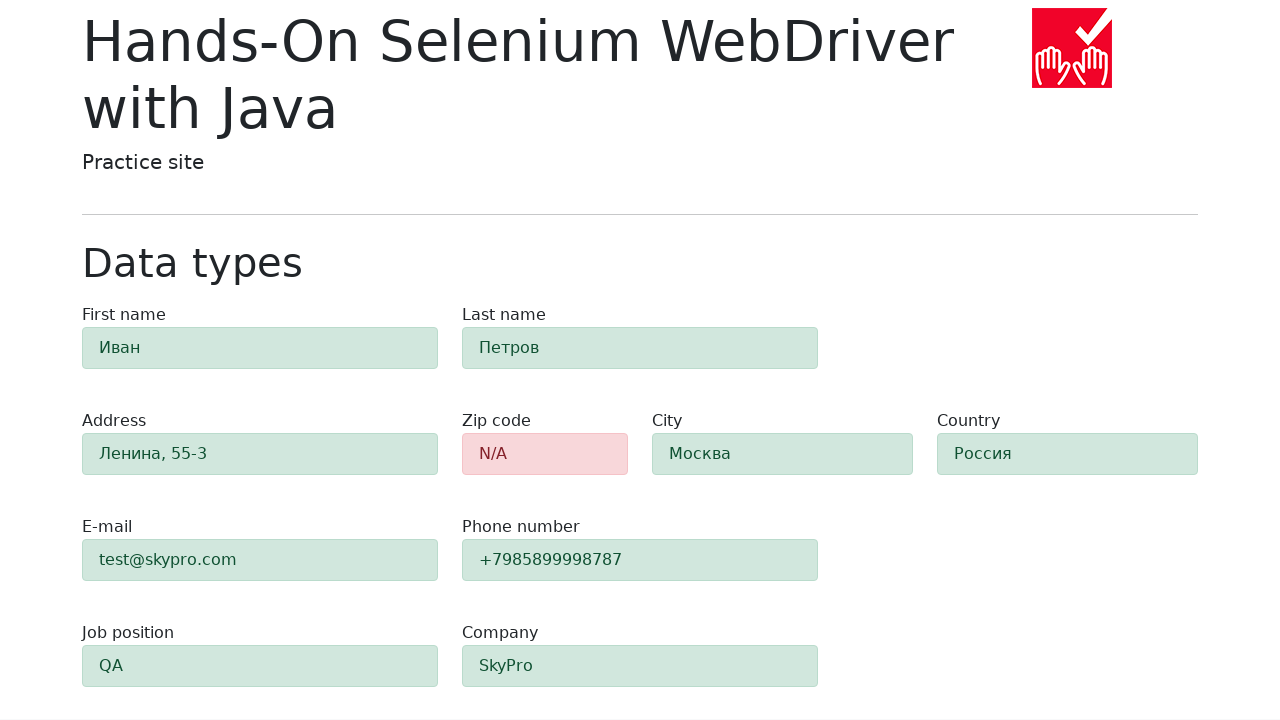

Form submission completed and validation error for zip code field appeared
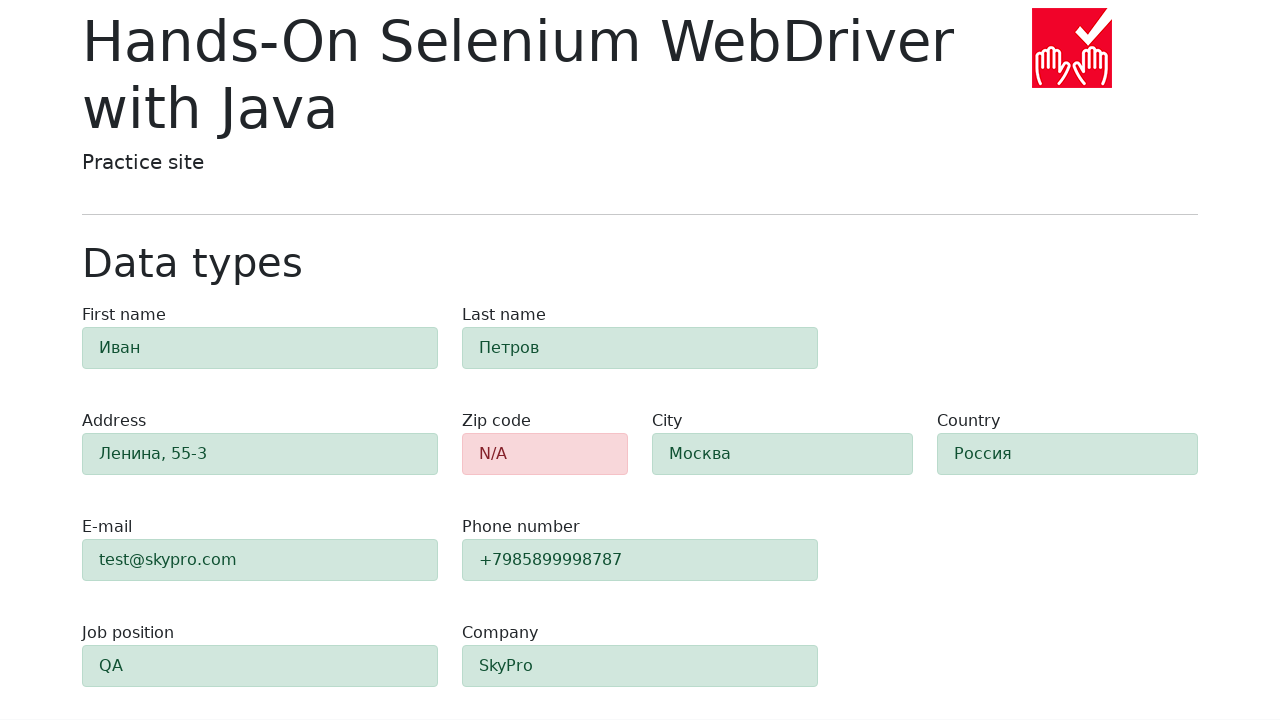

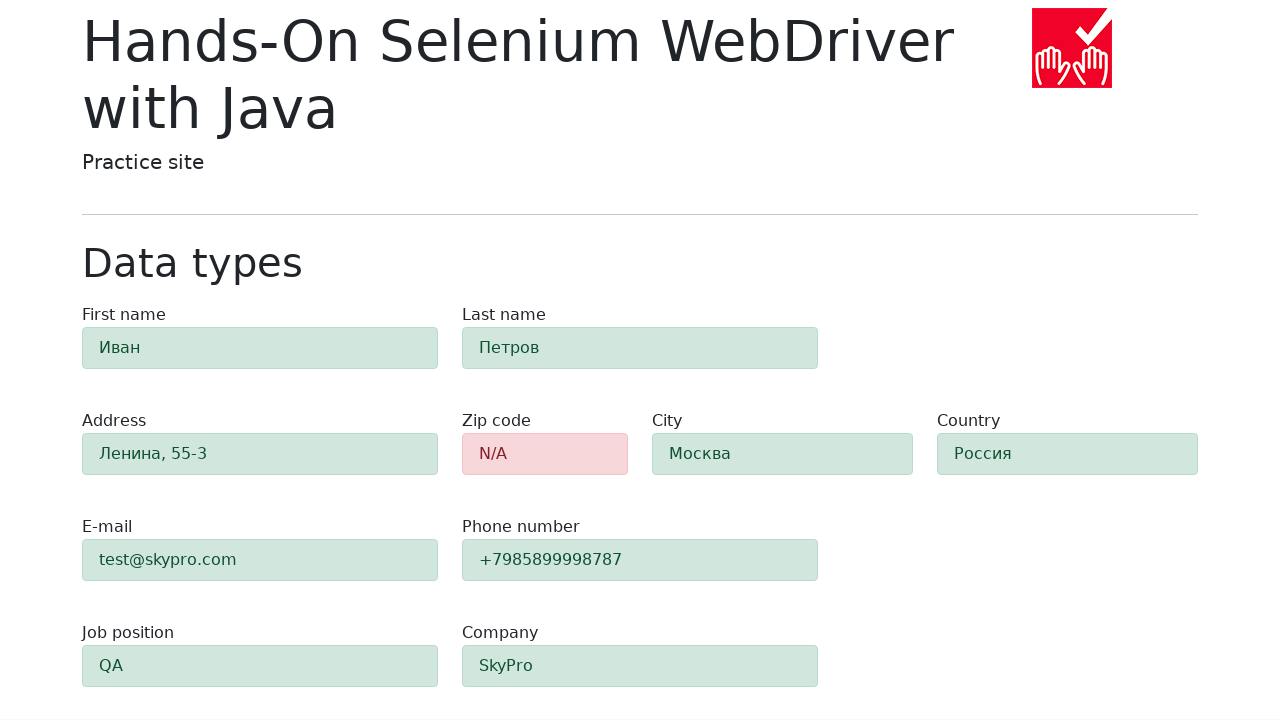